Tests adding multiple products to shopping cart on DemoBlaze e-commerce site - adds Samsung Galaxy S7, Samsung Galaxy S6, and Sony Vaio i7 laptop, verifying each item appears in the cart.

Starting URL: https://www.demoblaze.com/index.html

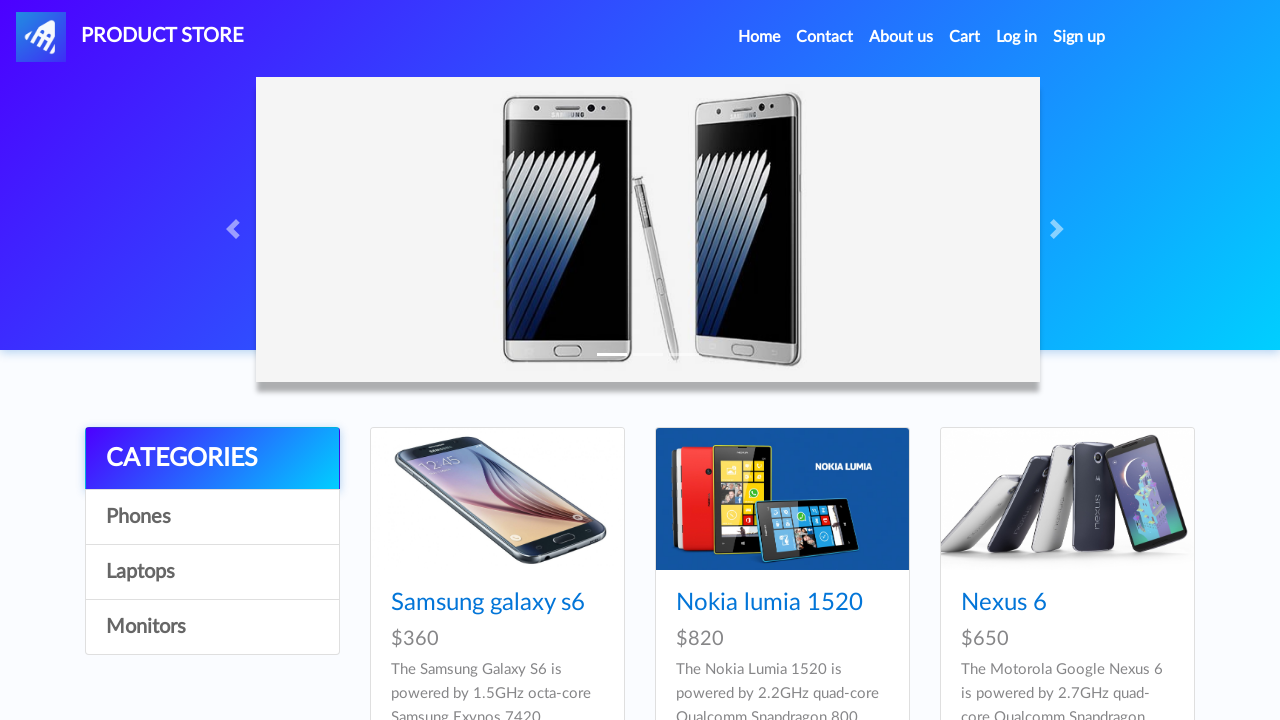

Clicked on phone category to filter products at (212, 517) on //a[@onclick="byCat('phone')"]
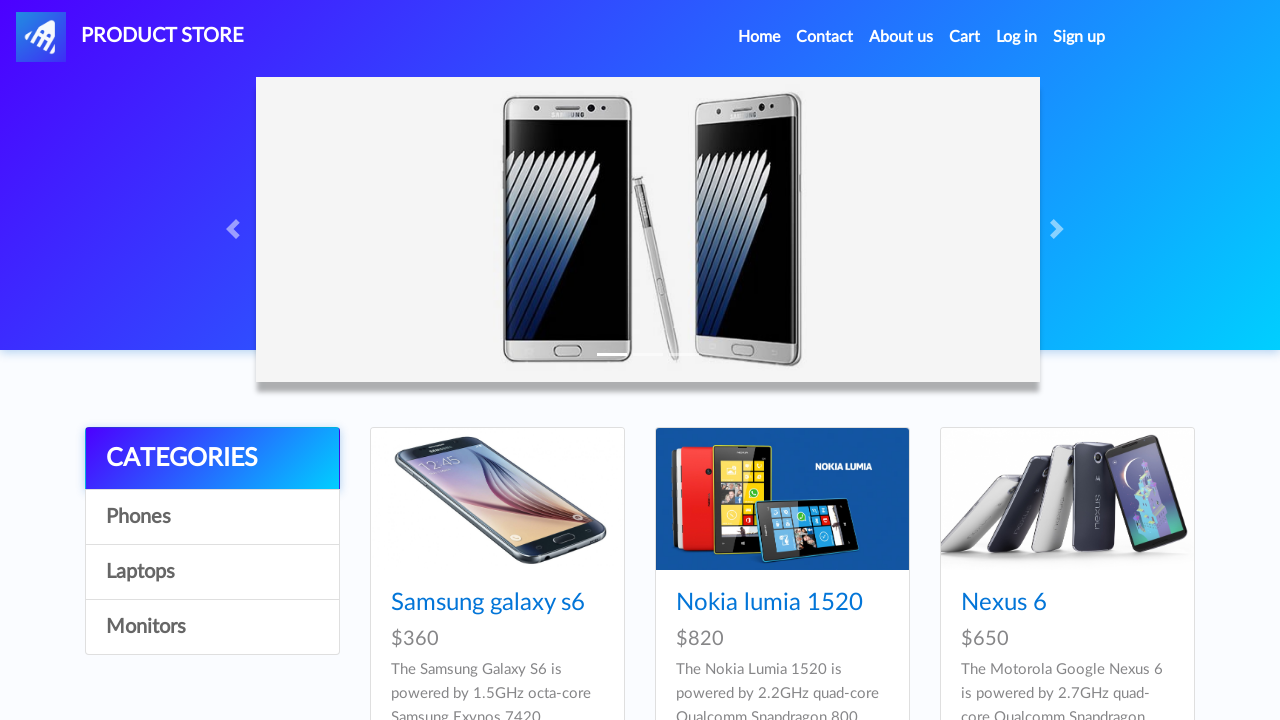

Waited for phone category to load
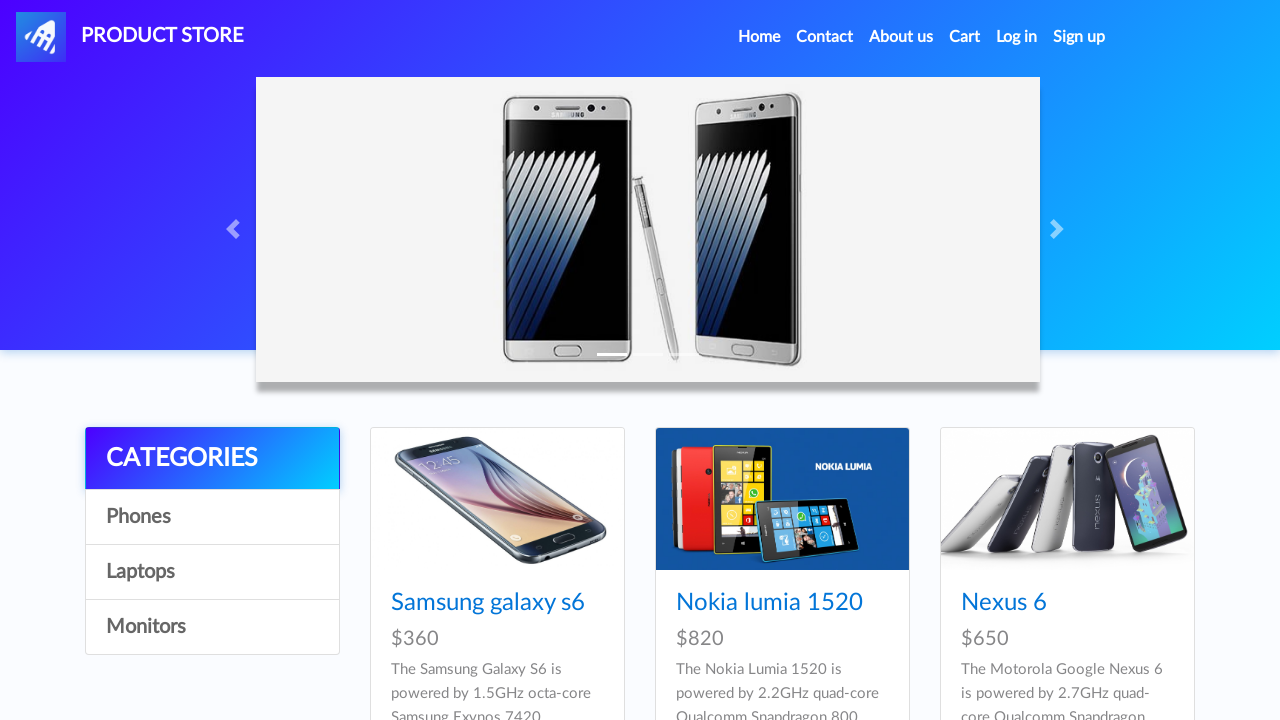

Clicked on Samsung Galaxy S7 product link at (497, 361) on //a[@href="prod.html?idp_=4"]
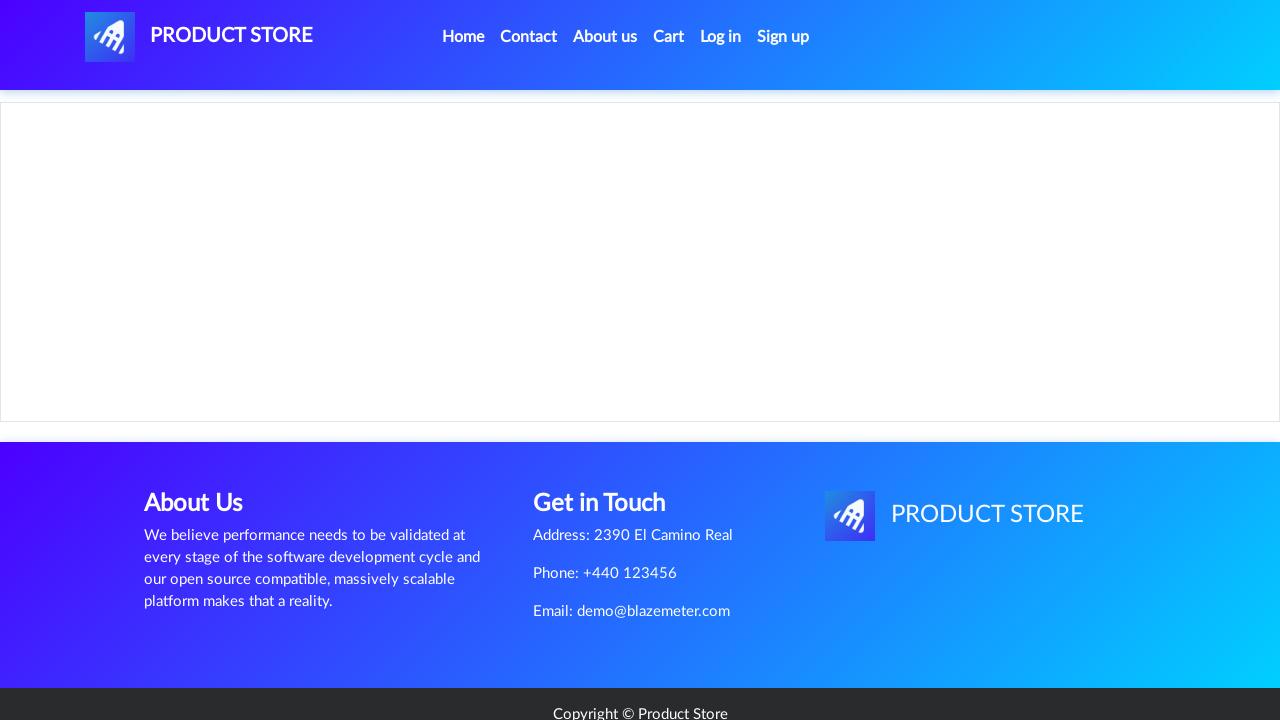

Add to cart button loaded on product page
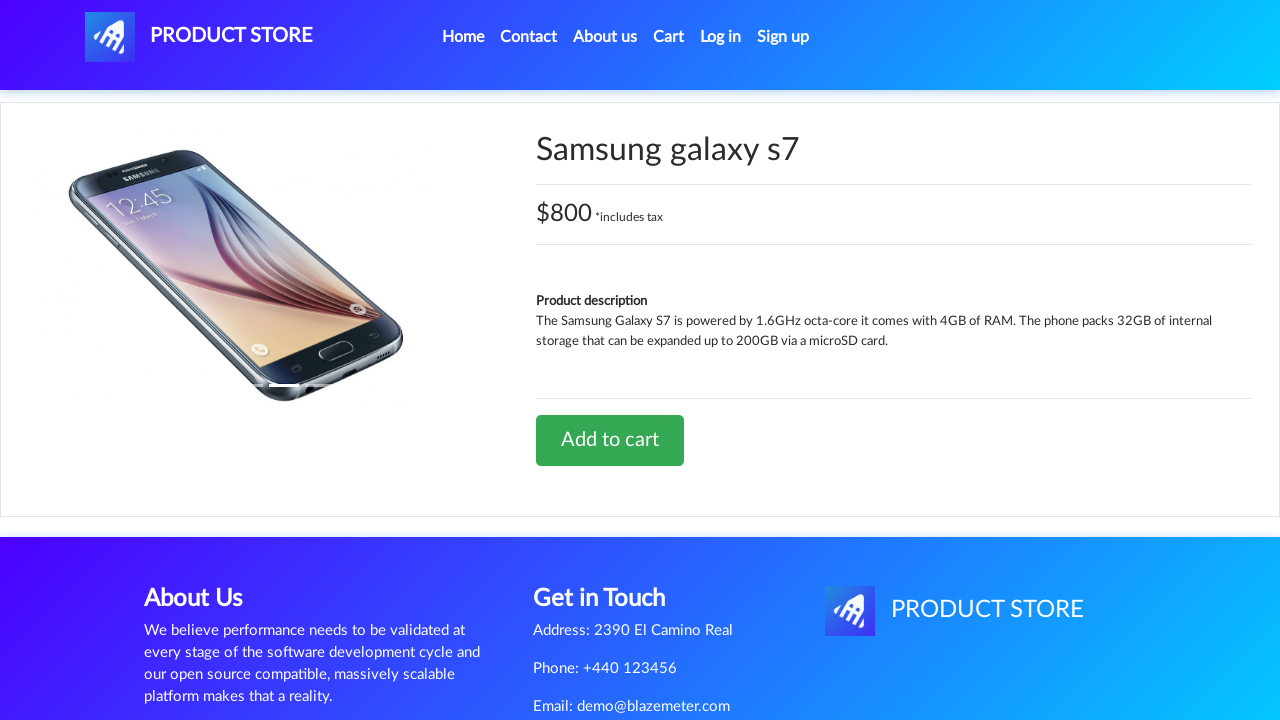

Clicked add to cart button for Samsung Galaxy S7 at (610, 440) on xpath=//a[contains(@onclick, 'addToCart')]
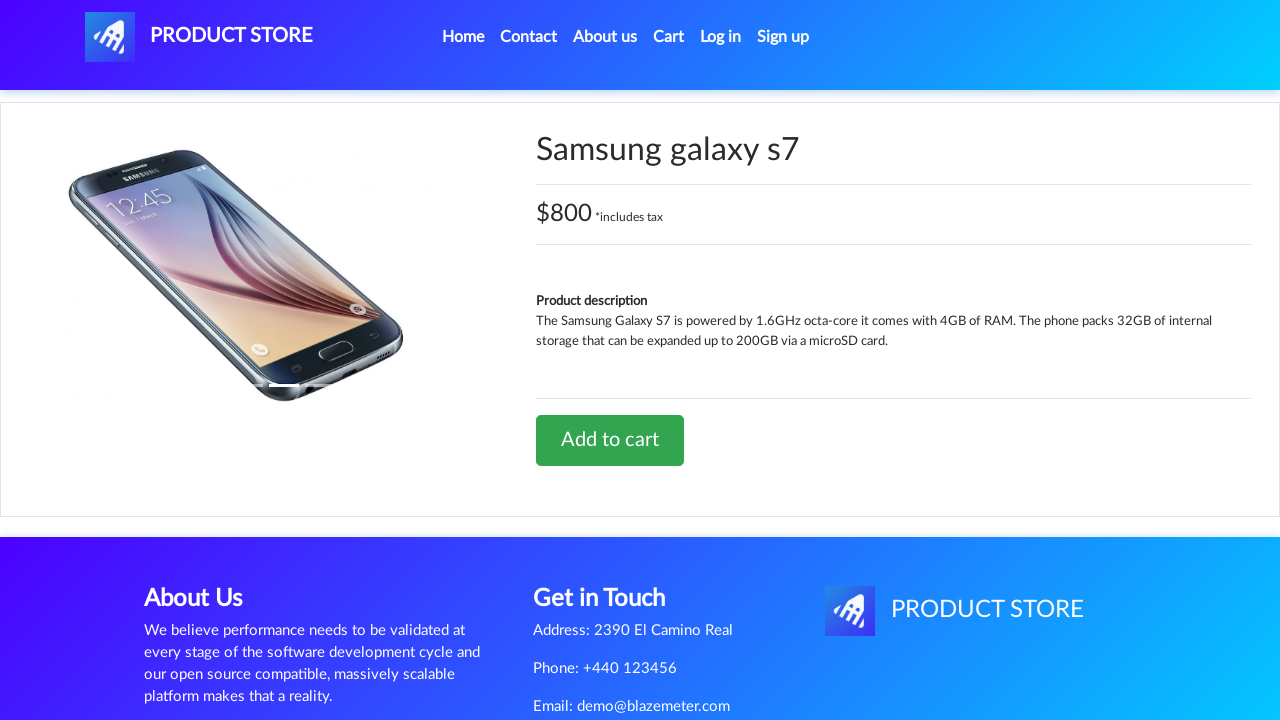

Waited for item to be added to cart
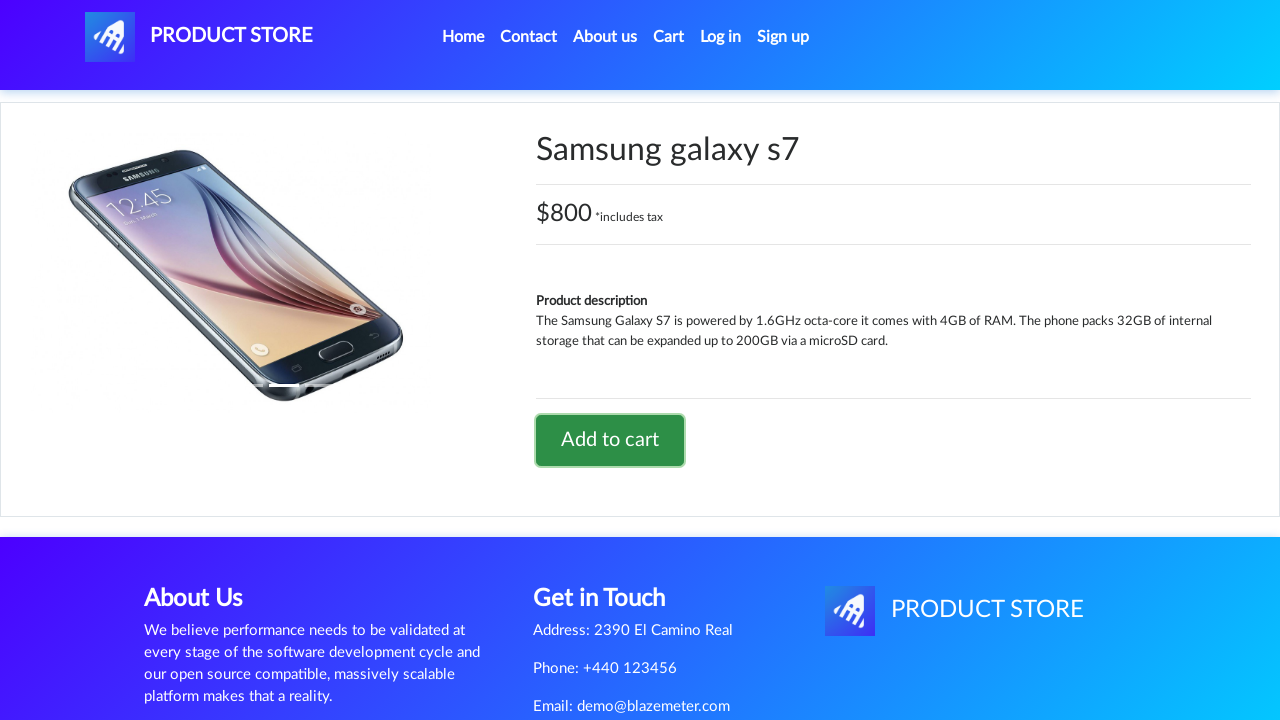

Clicked on cart button to view shopping cart at (669, 37) on #cartur
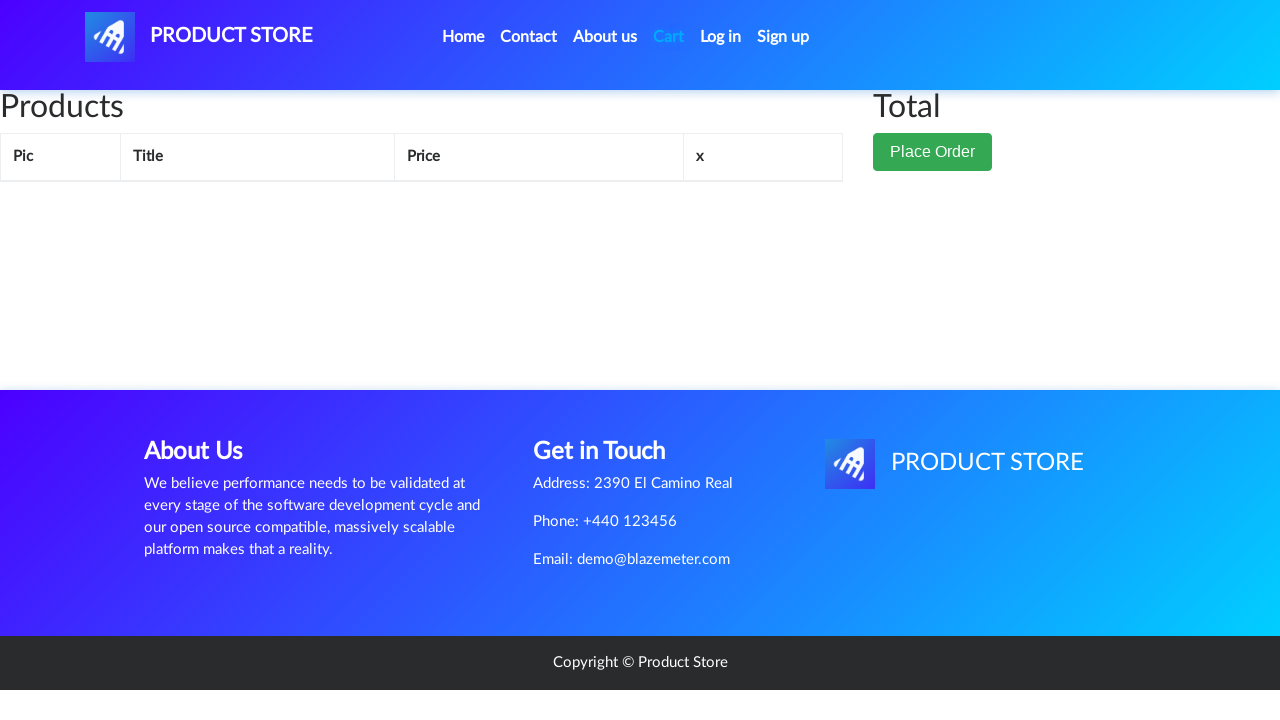

Cart table loaded and Samsung Galaxy S7 verified
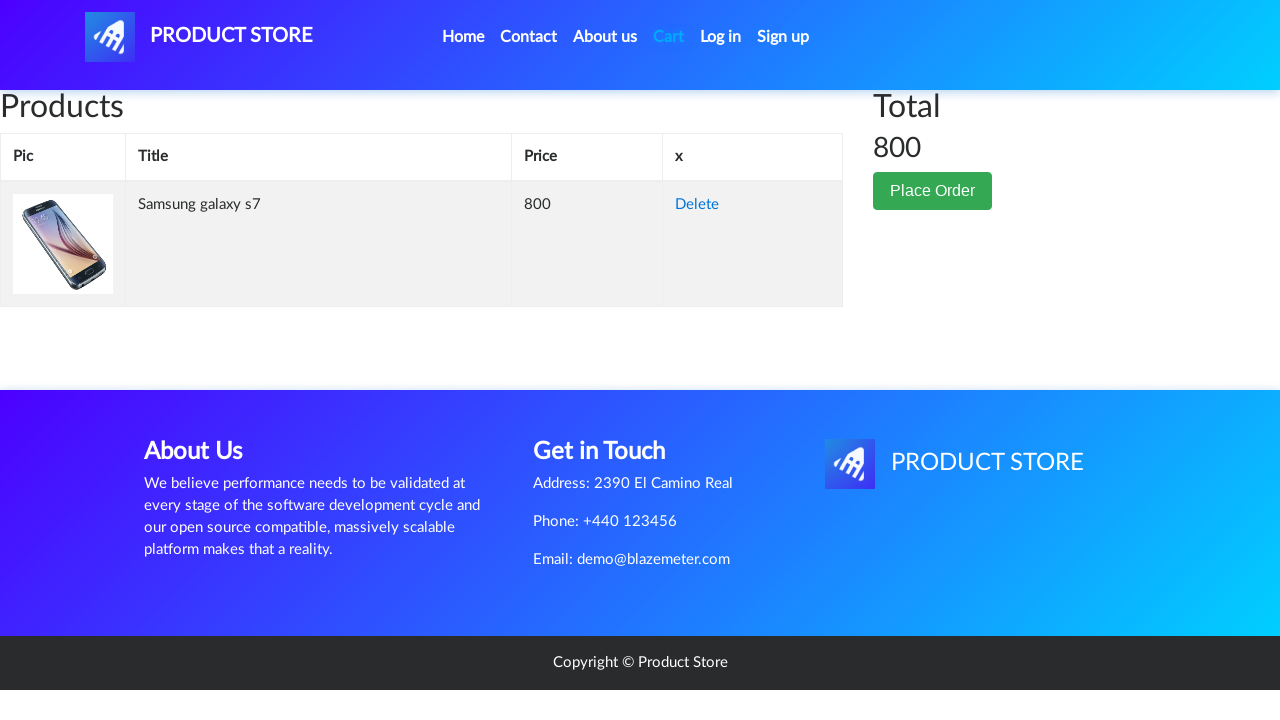

Waited for cart display to stabilize
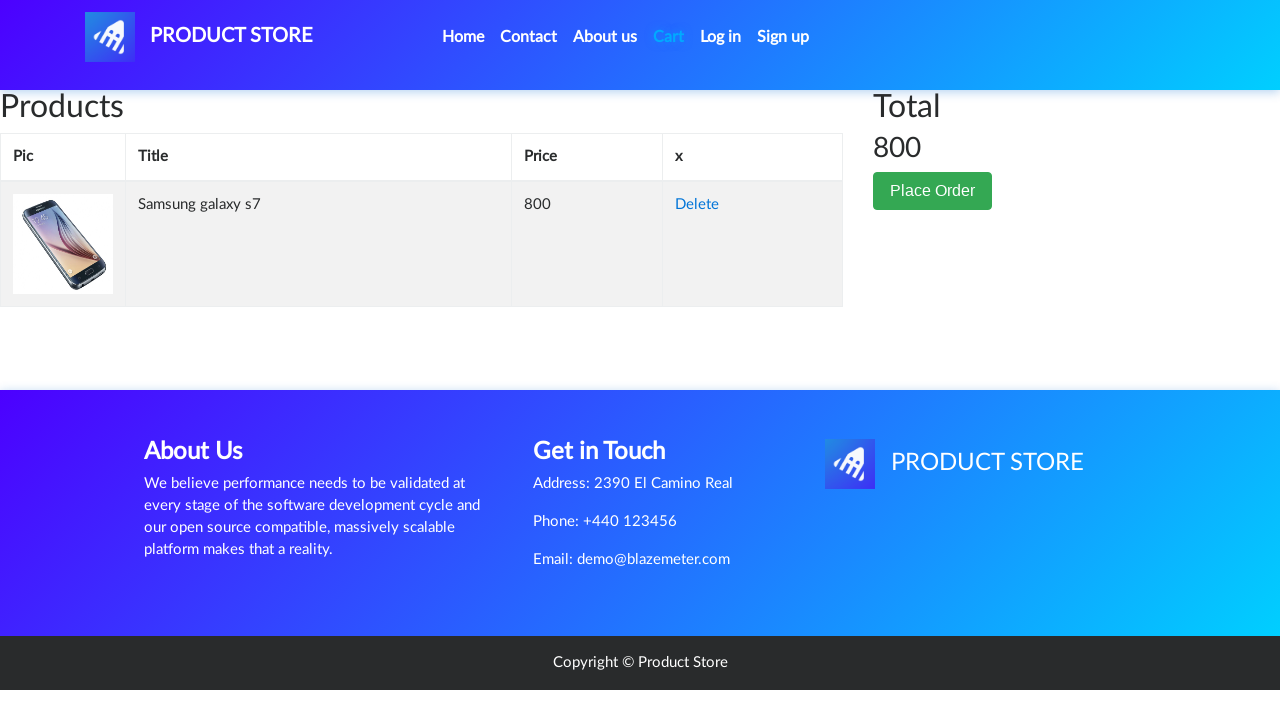

Navigated back to home page
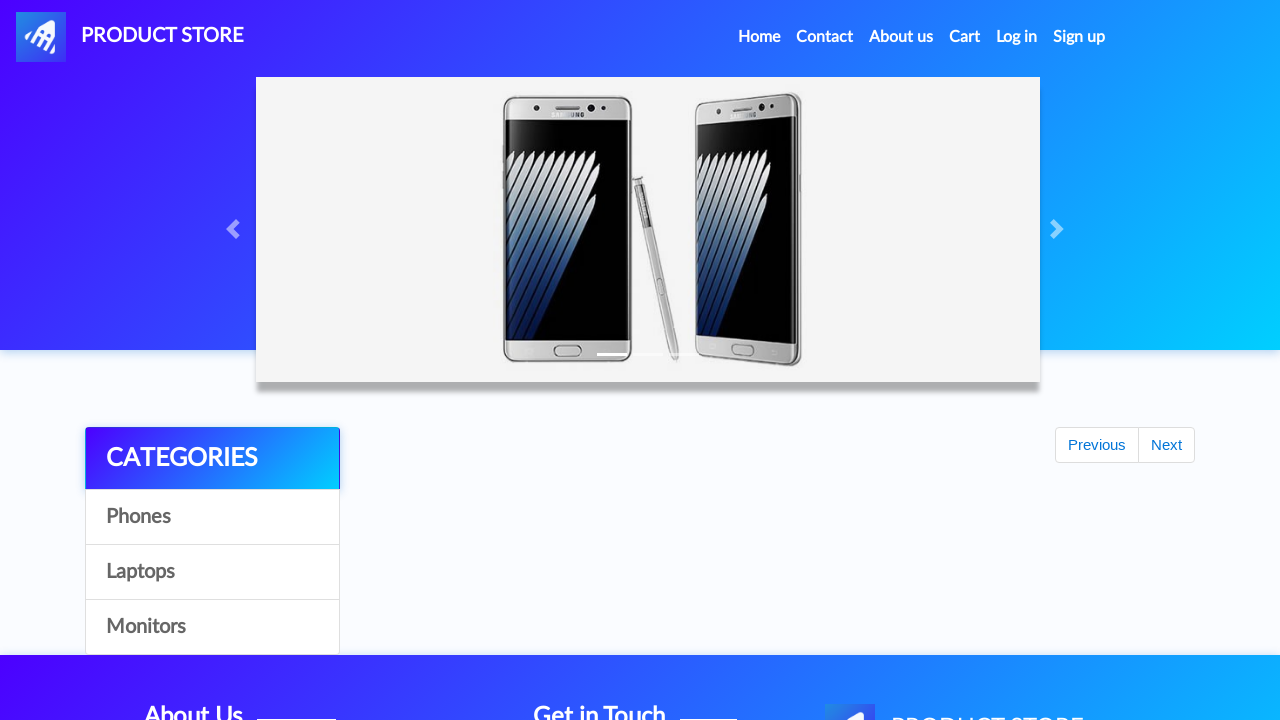

Clicked on phone category to filter products again at (212, 517) on //a[@onclick="byCat('phone')"]
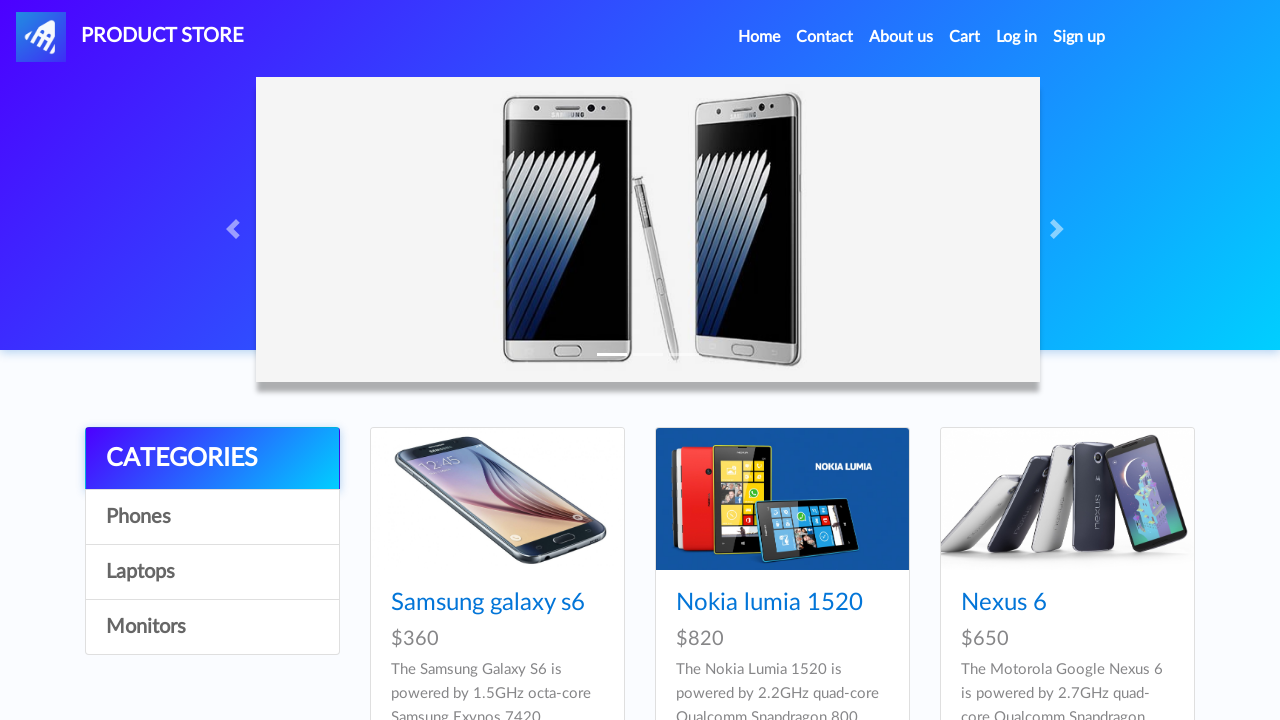

Waited for phone category to load
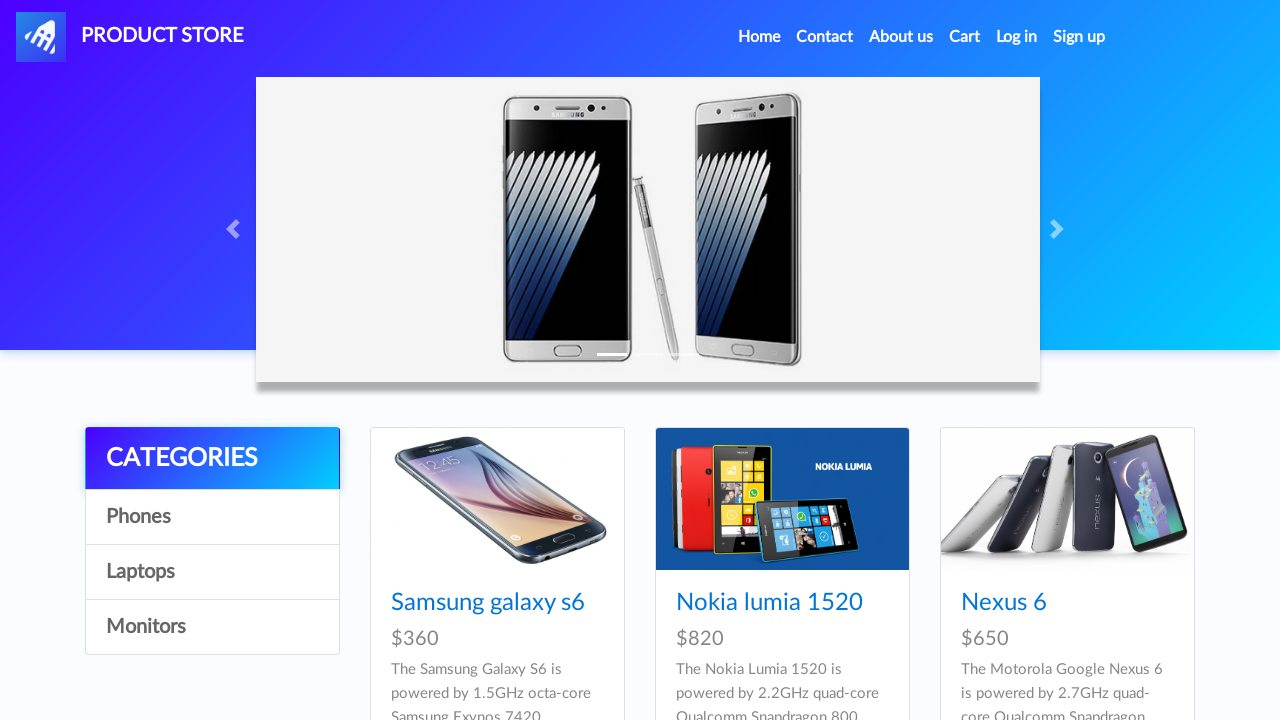

Clicked on Samsung Galaxy S6 product link at (497, 499) on //a[@href="prod.html?idp_=1"]
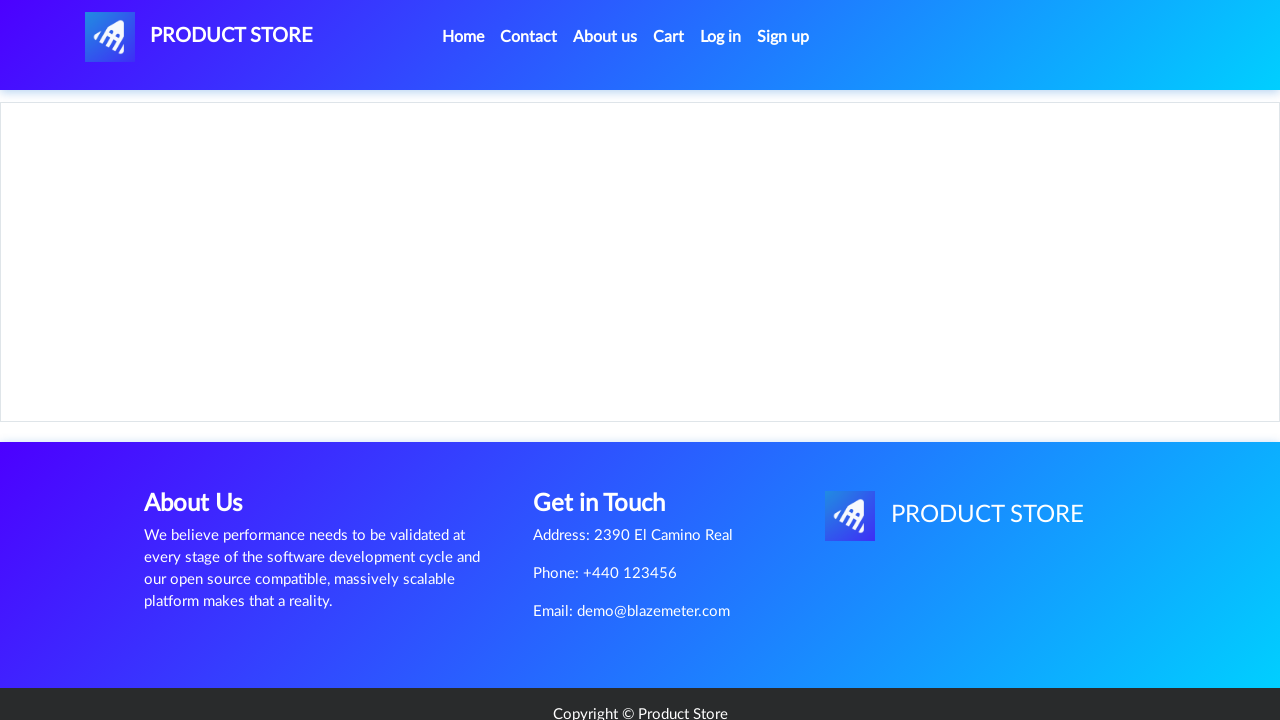

Add to cart button loaded on Samsung Galaxy S6 product page
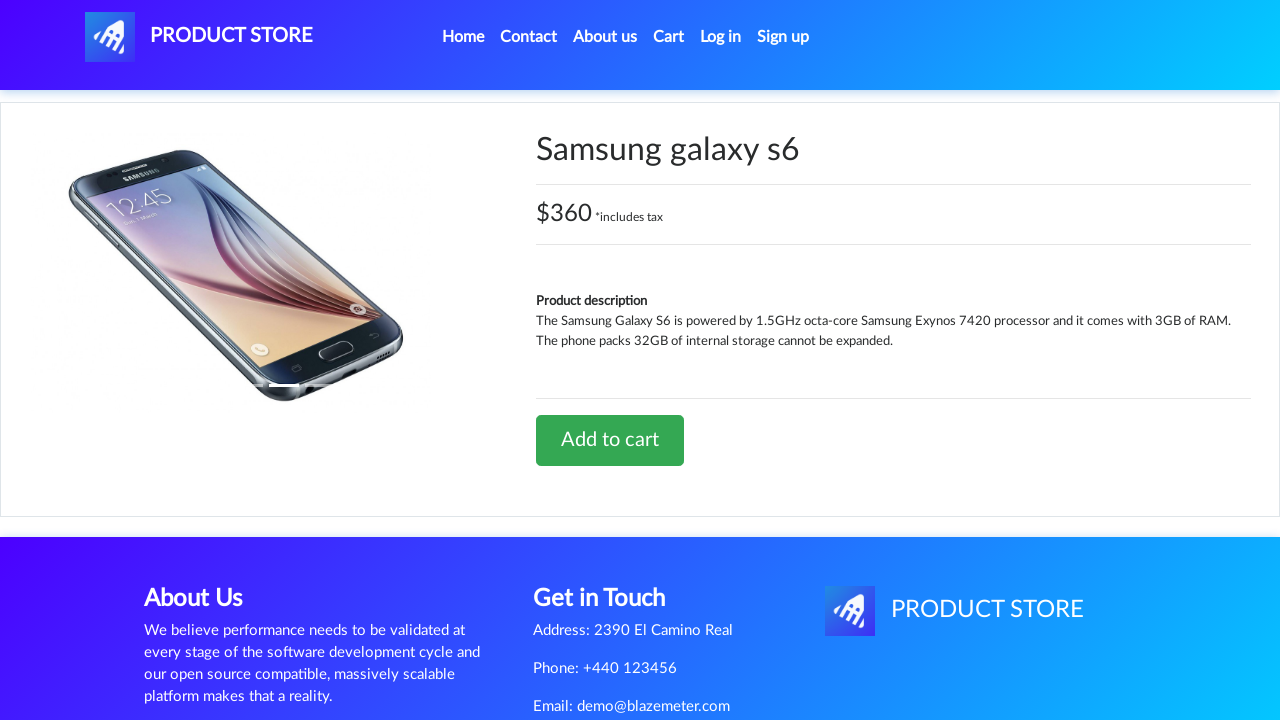

Clicked add to cart button for Samsung Galaxy S6 at (610, 440) on xpath=//a[contains(@onclick, 'addToCart')]
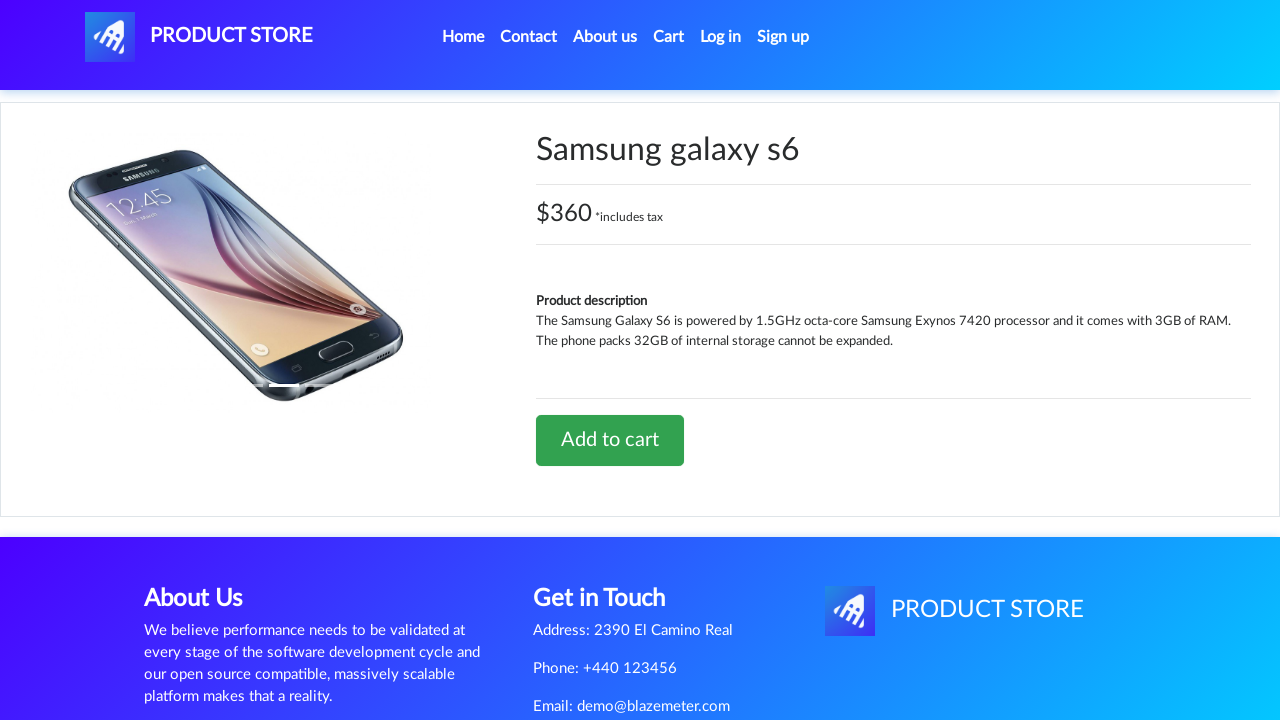

Waited for Samsung Galaxy S6 to be added to cart
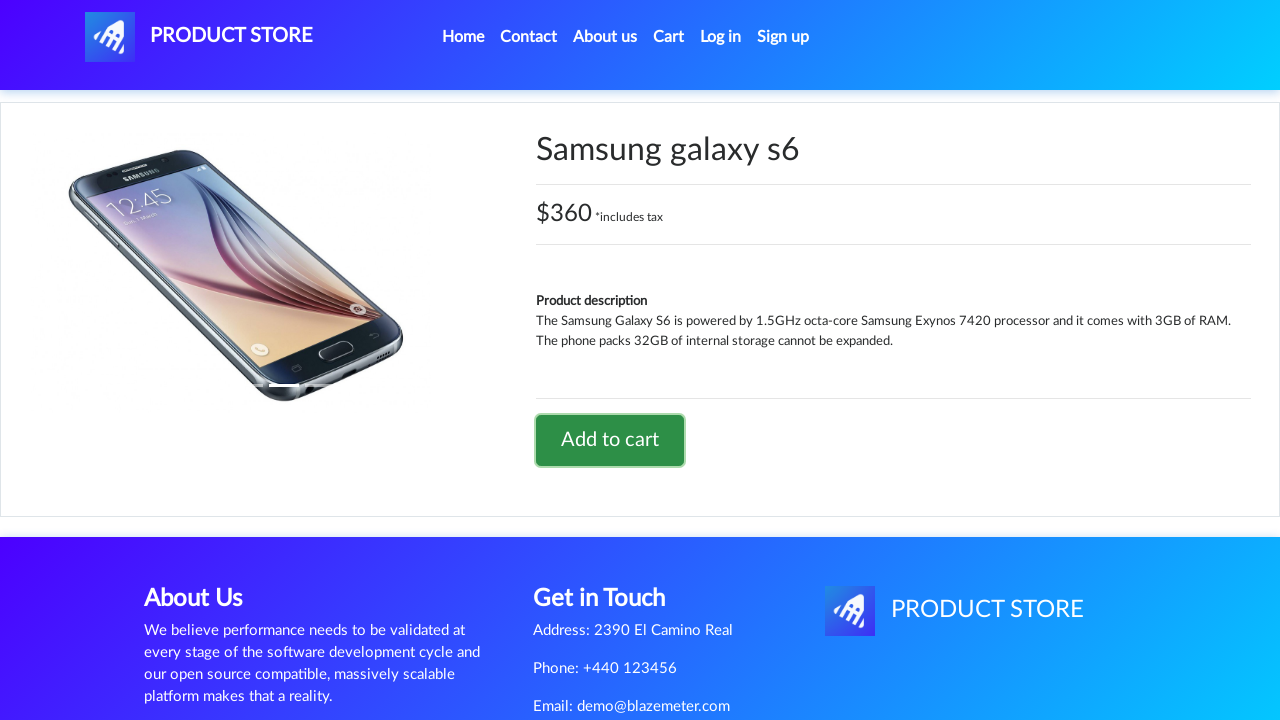

Clicked on cart button to view shopping cart at (669, 37) on #cartur
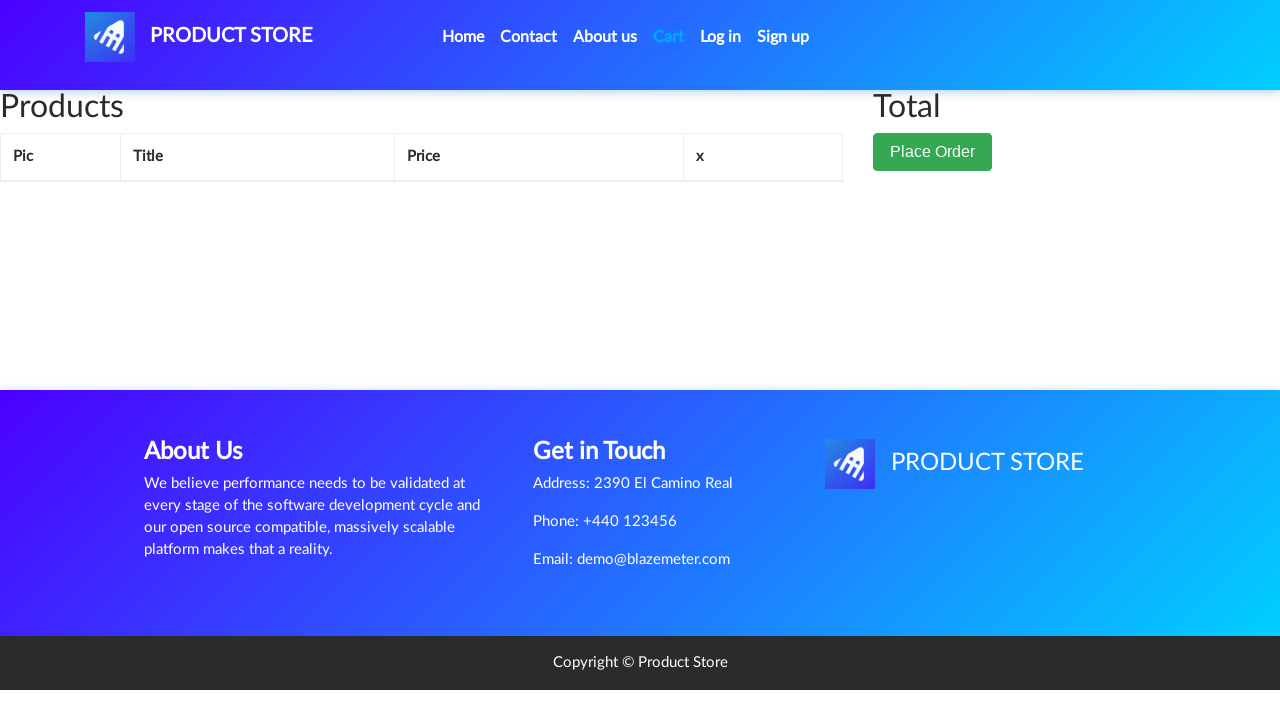

Cart table loaded and Samsung Galaxy S6 verified
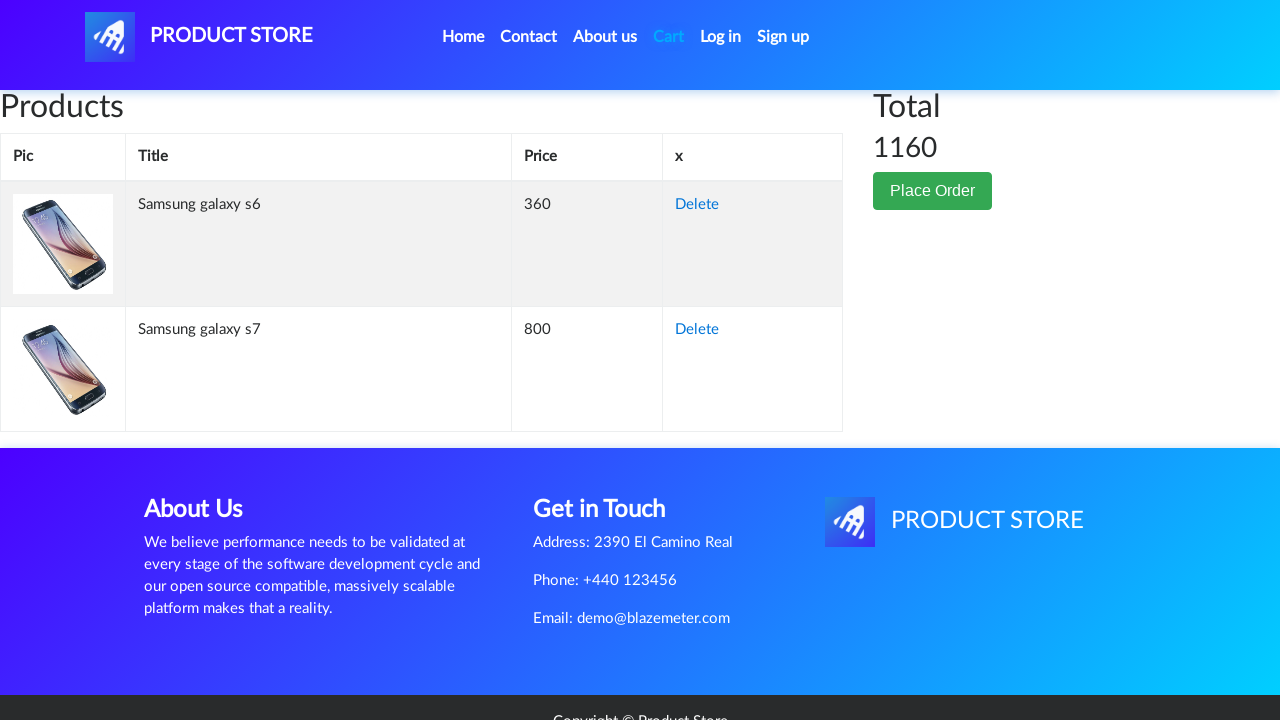

Waited for cart display to stabilize
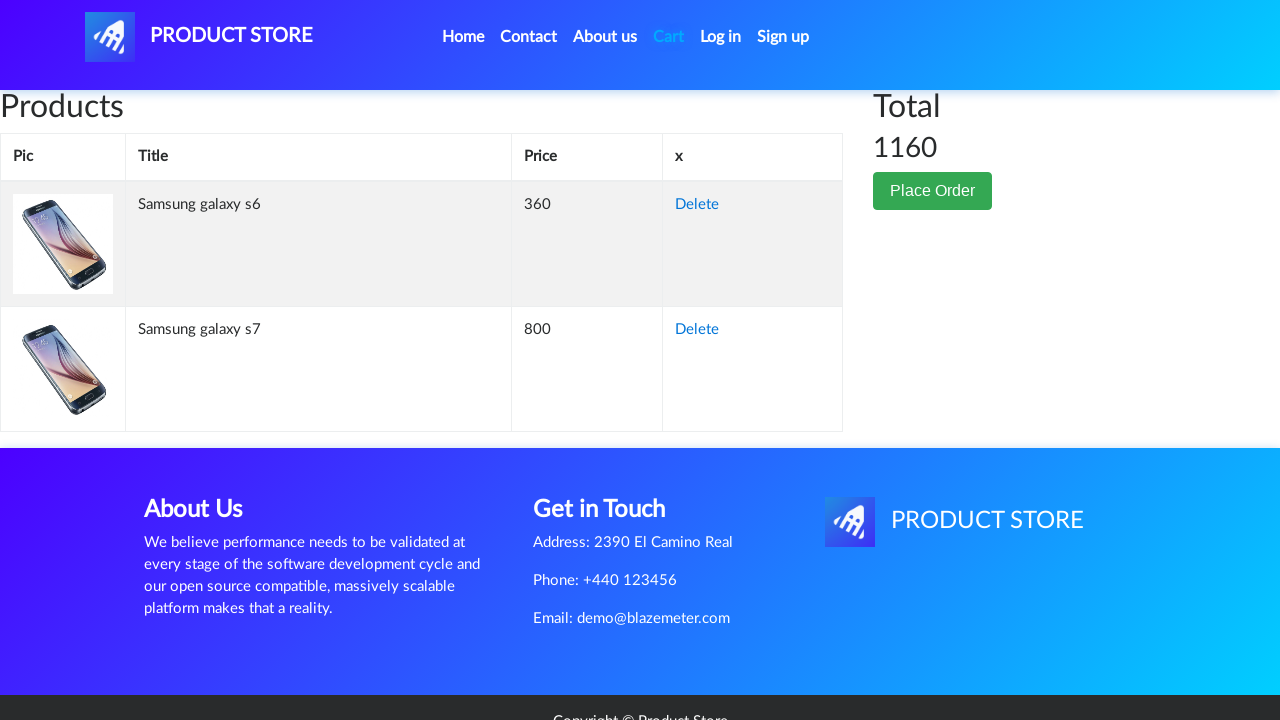

Navigated back to home page
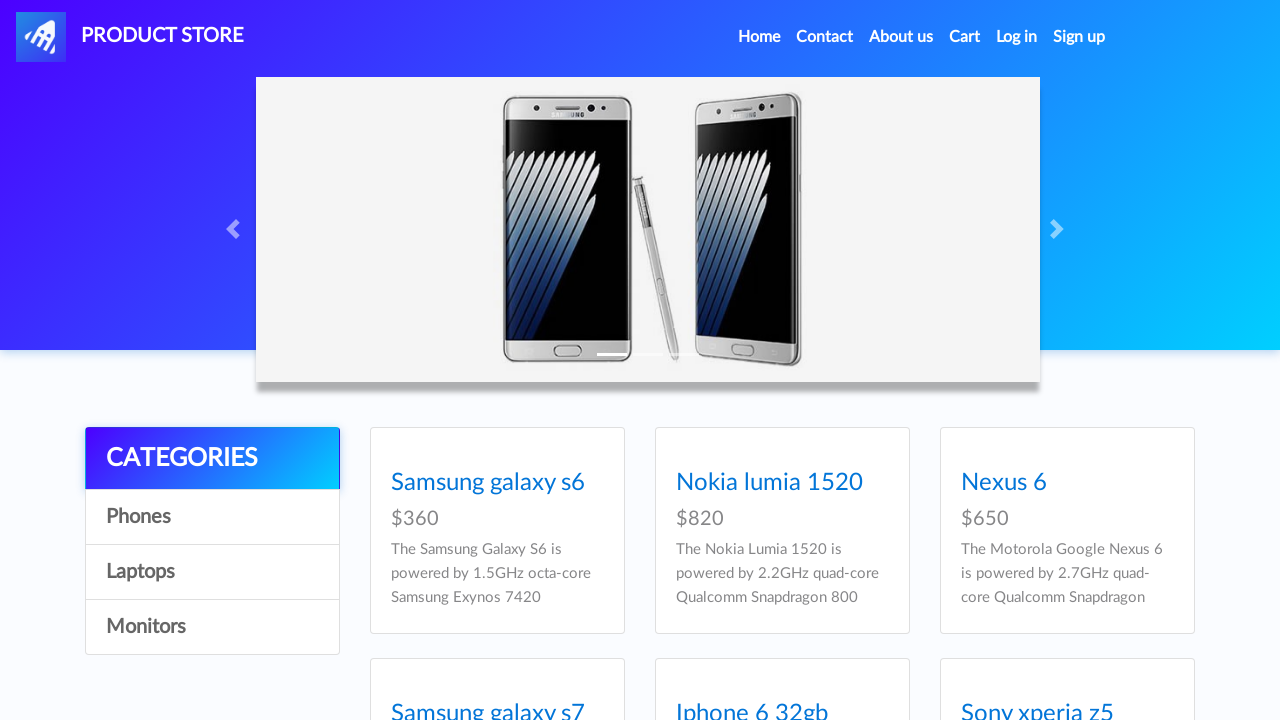

Clicked on notebook category to filter products at (212, 572) on //a[@onclick="byCat('notebook')"]
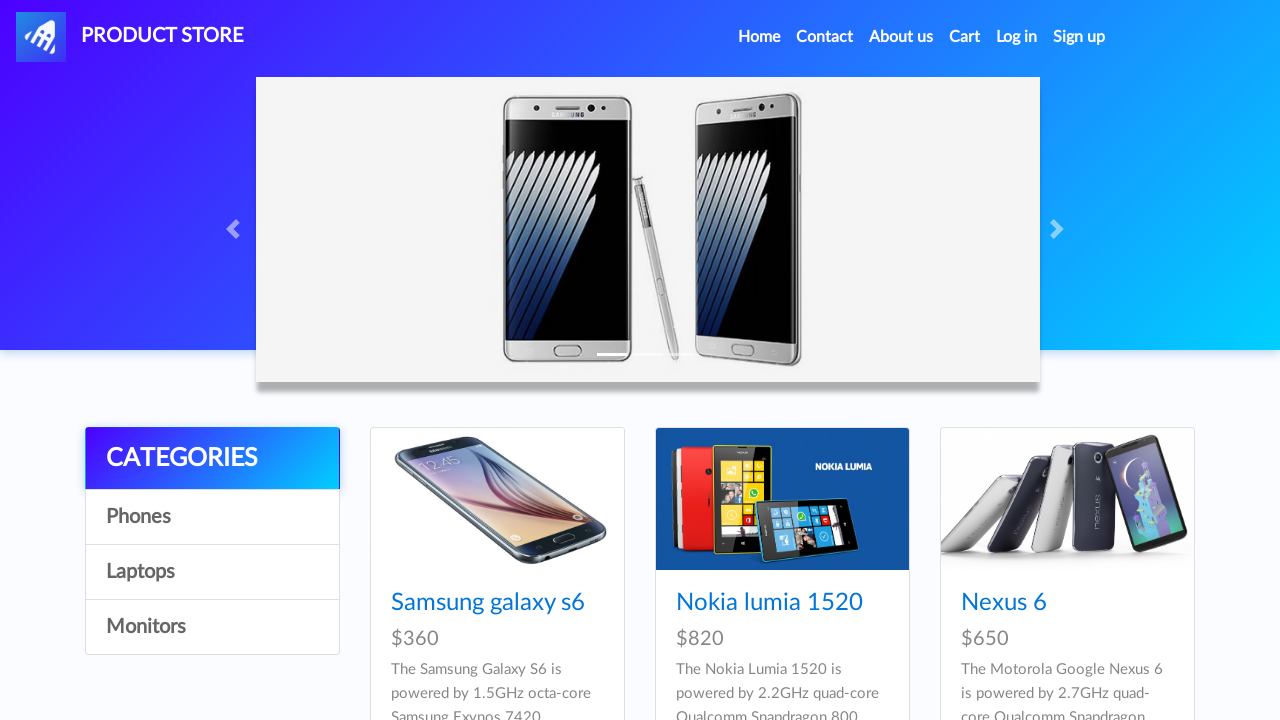

Waited for notebook category to load
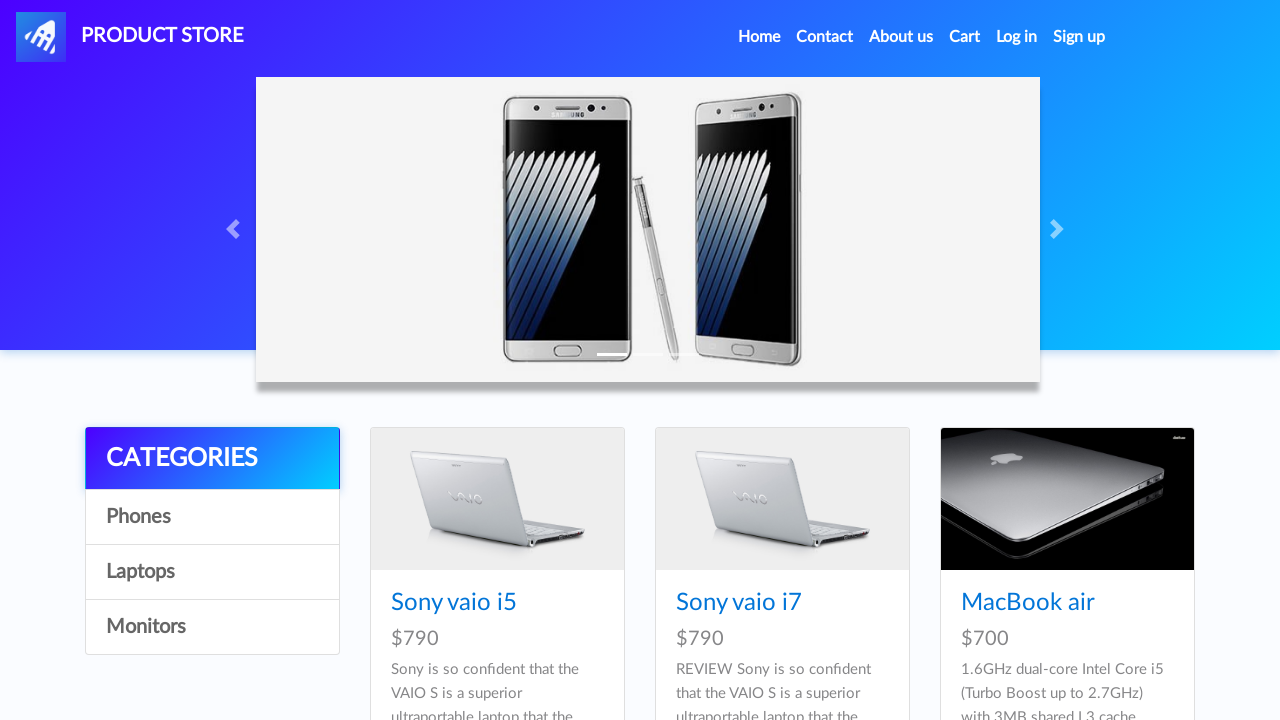

Clicked on Sony Vaio i7 laptop product link at (782, 499) on //a[@href="prod.html?idp_=9"]
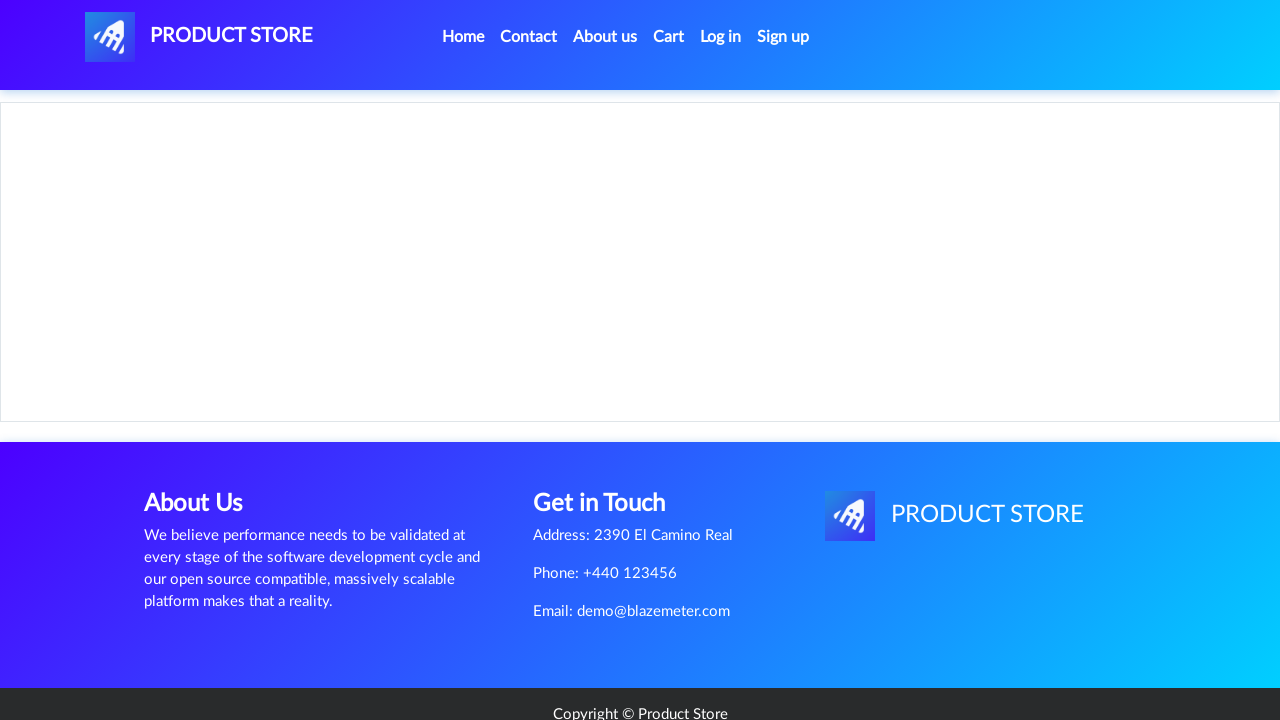

Add to cart button loaded on Sony Vaio i7 product page
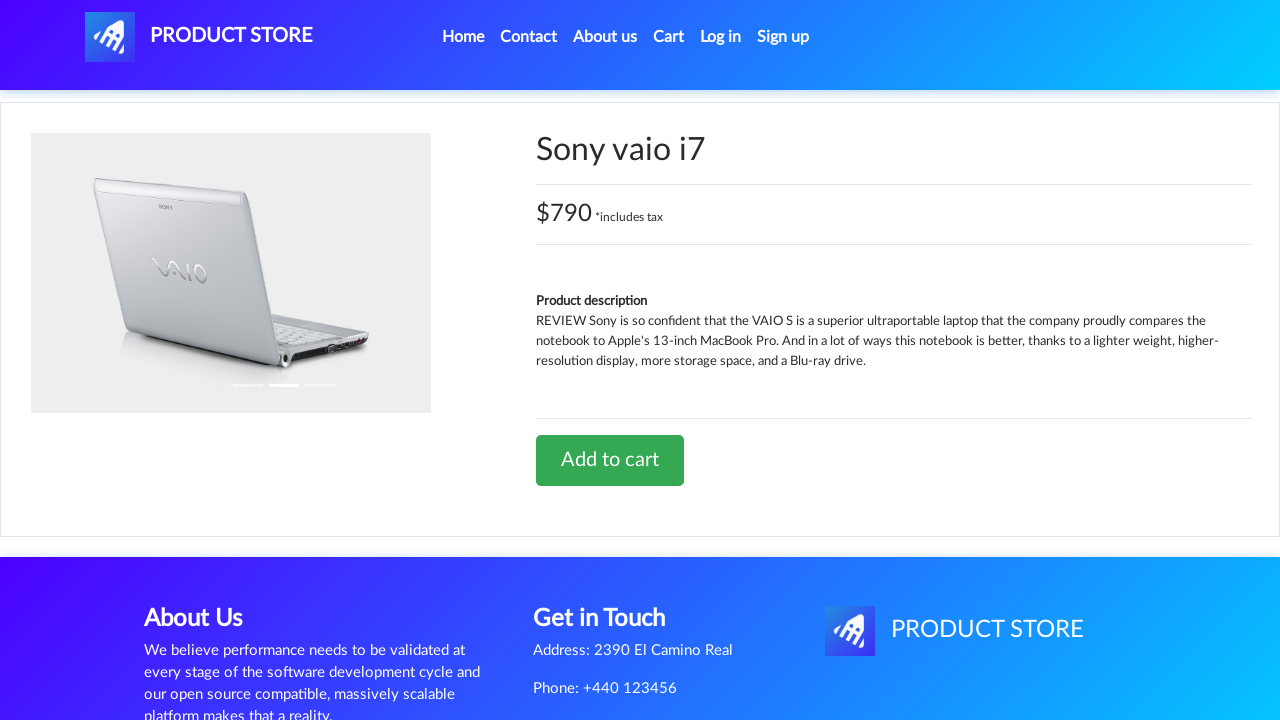

Clicked add to cart button for Sony Vaio i7 laptop at (610, 460) on xpath=//a[contains(@onclick, 'addToCart')]
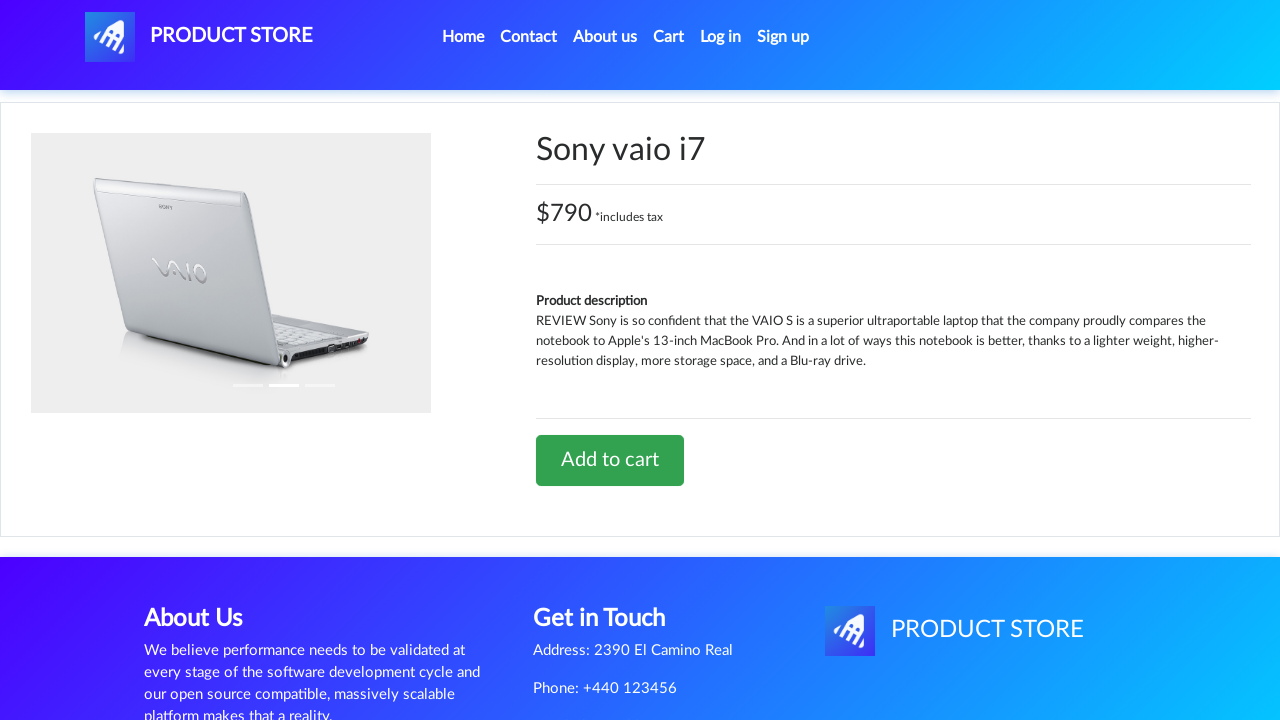

Waited for Sony Vaio i7 laptop to be added to cart
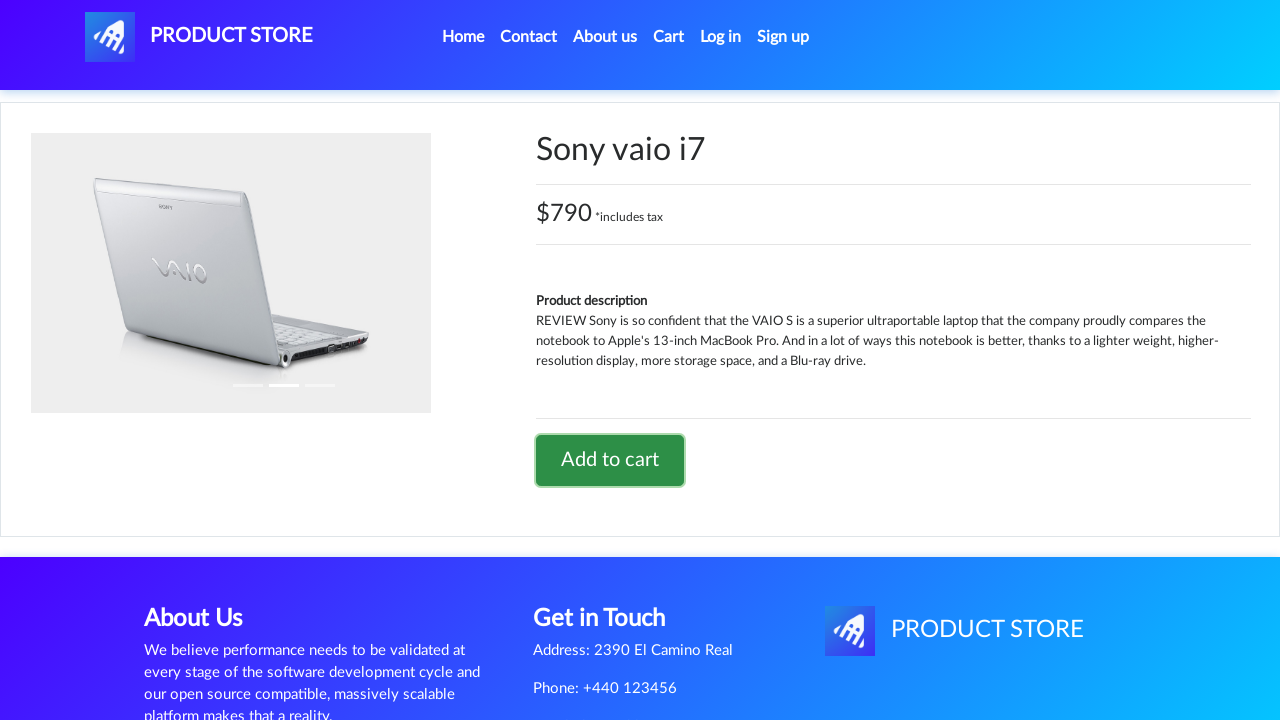

Clicked on cart button to view final shopping cart at (669, 37) on #cartur
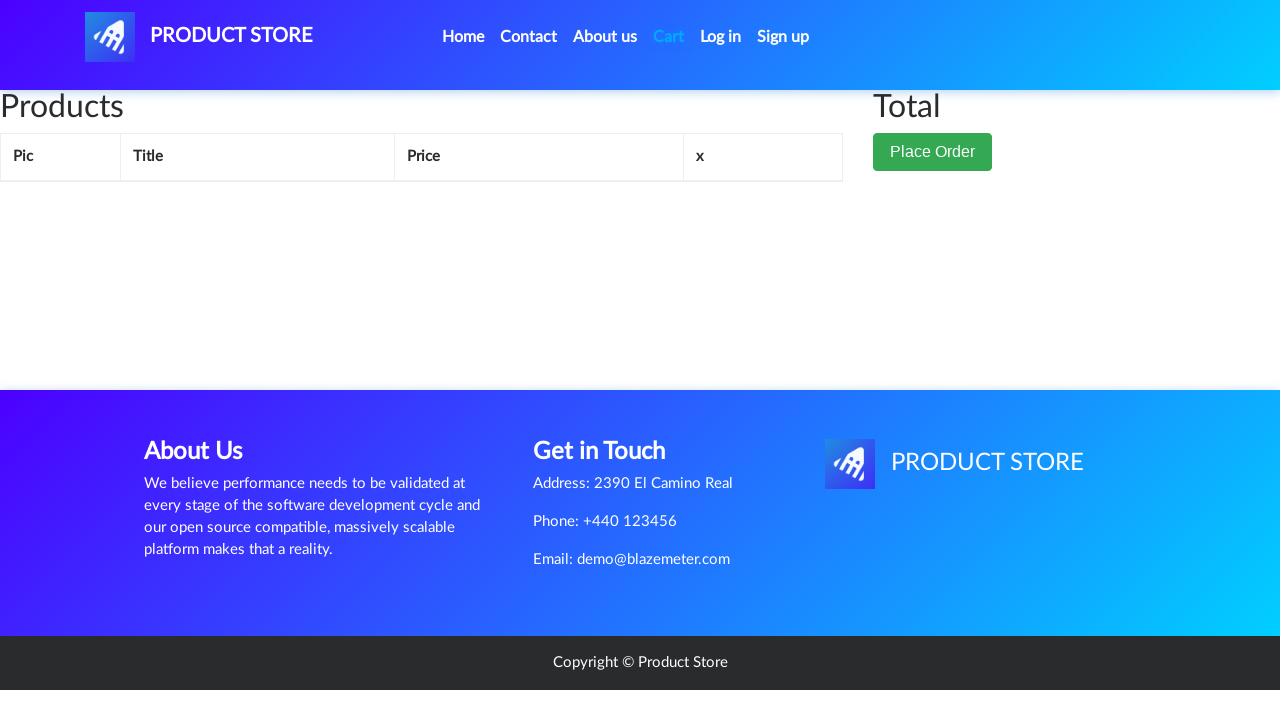

Cart table loaded with all three items (Samsung Galaxy S7, S6, and Sony Vaio i7)
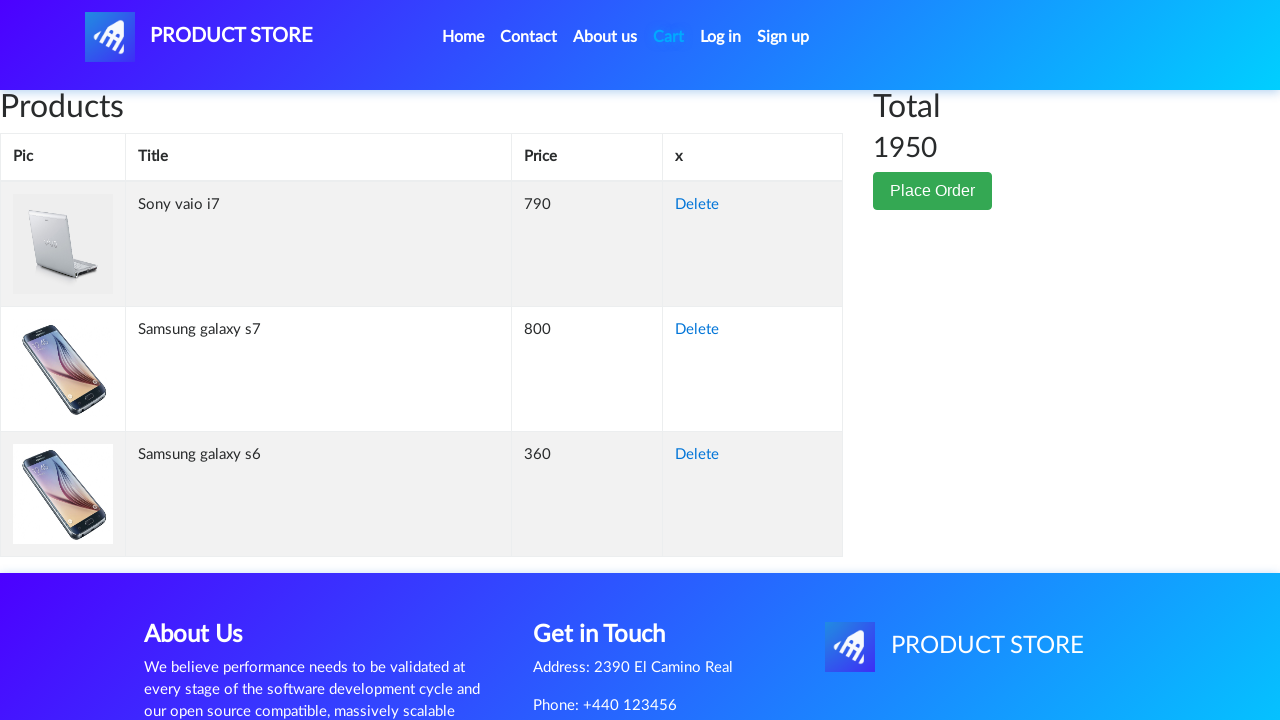

Waited for final cart display to stabilize
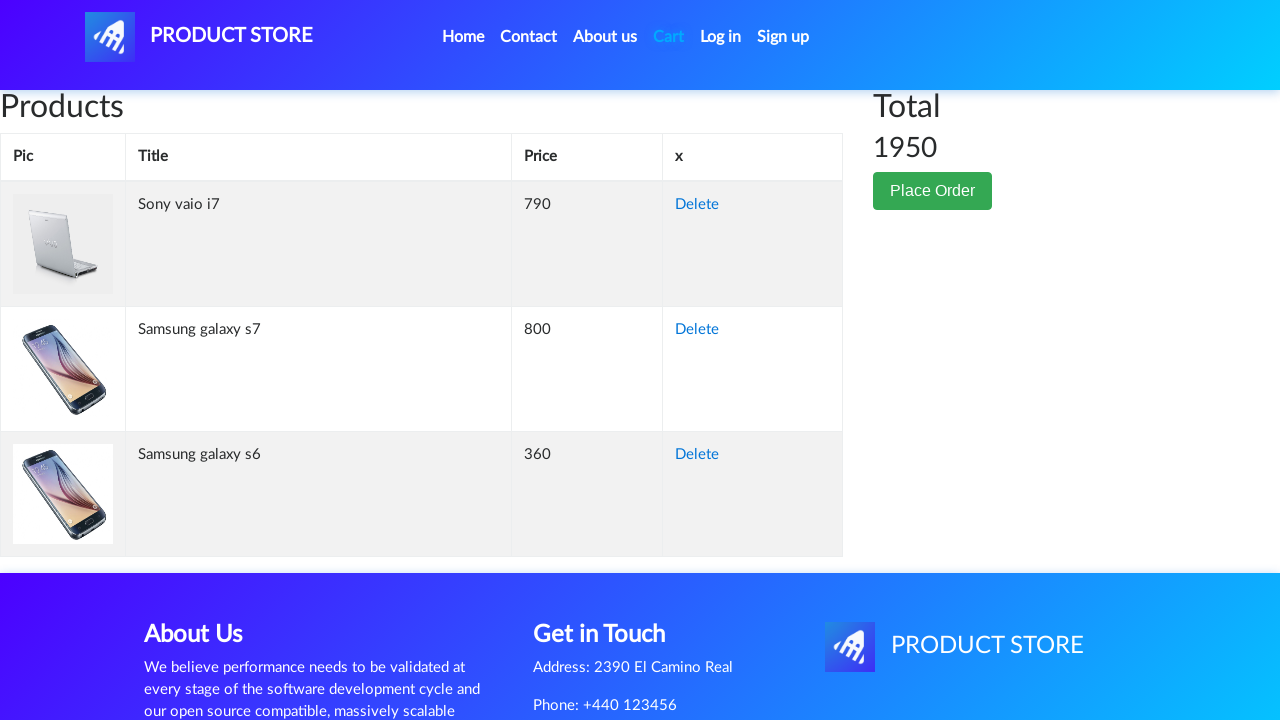

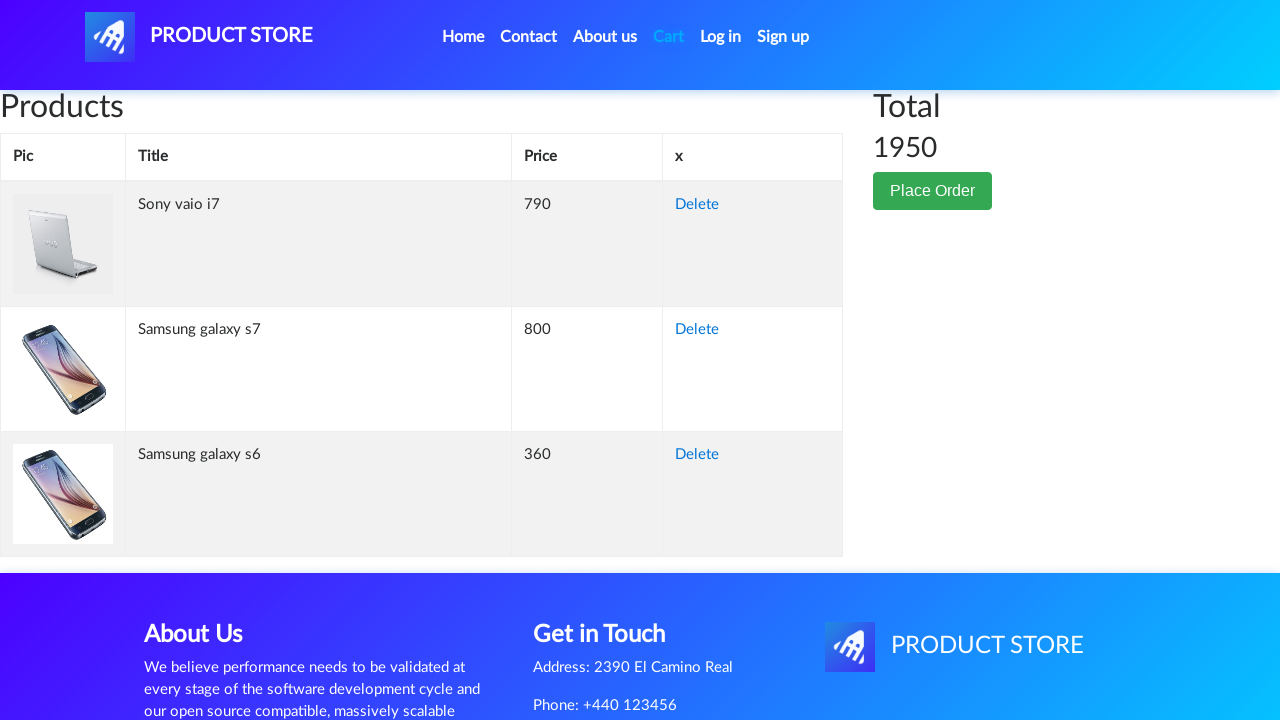